Tests interaction with a selenium detector page by filling in token fields and clicking a test button to verify the automation passes detection checks.

Starting URL: https://hmaker.github.io/selenium-detector/

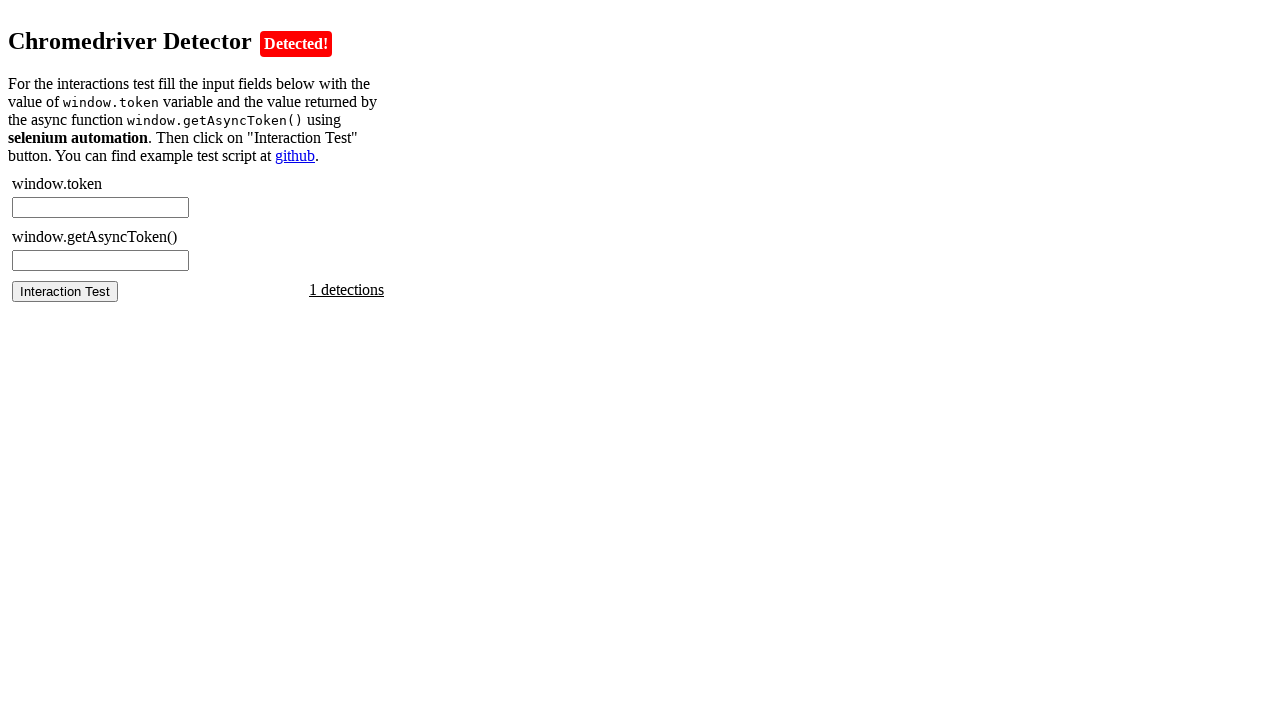

Waited for chromedriver token field to load
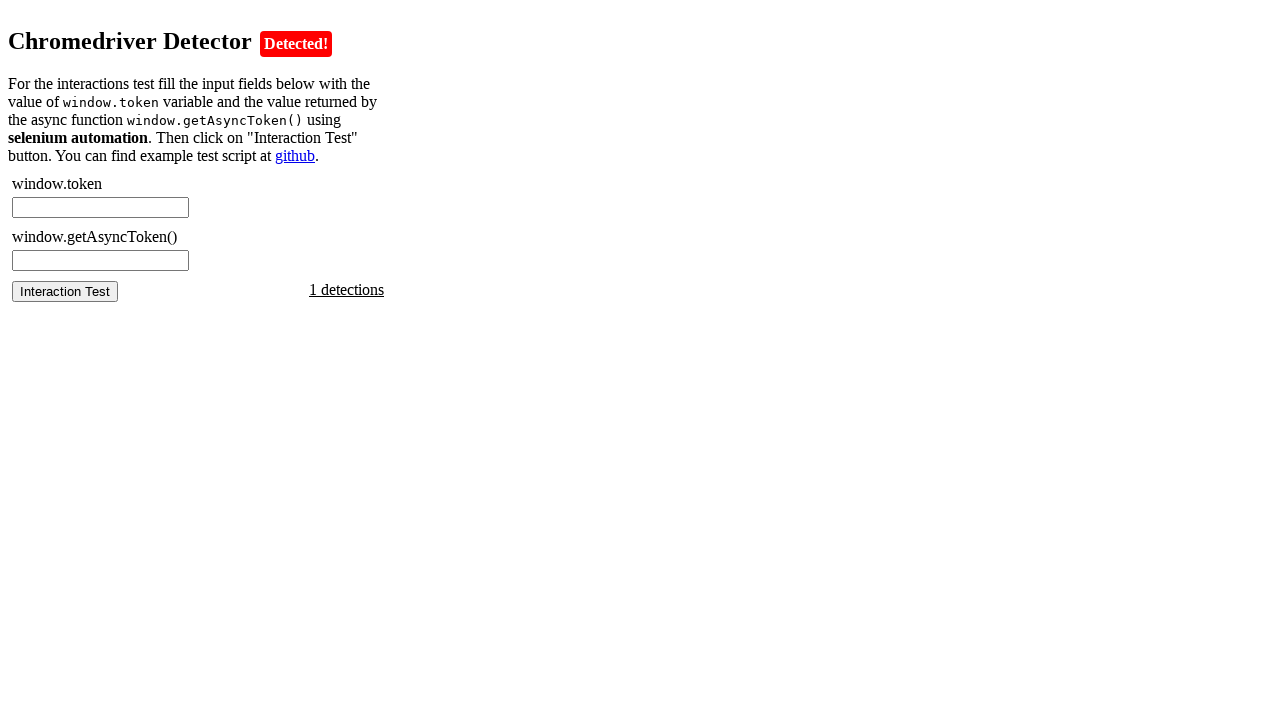

Filled chromedriver token field with test value on #chromedriver-token
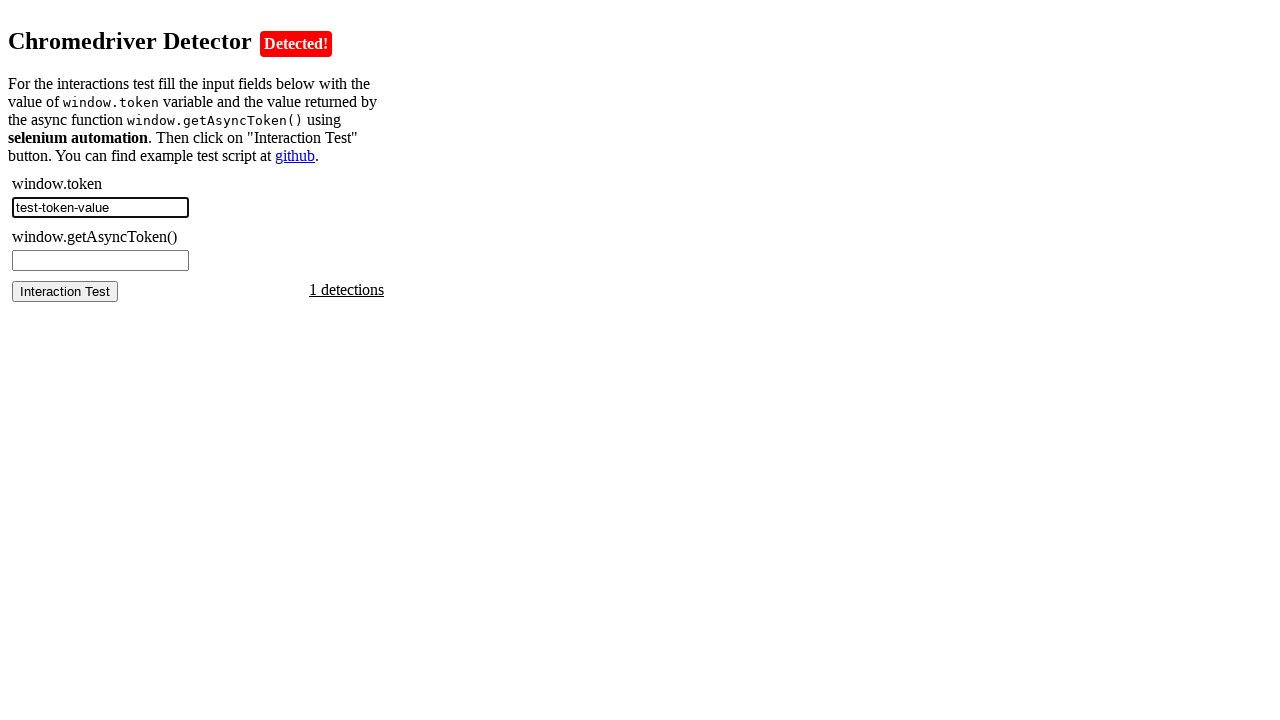

Filled async token field with test value on #chromedriver-asynctoken
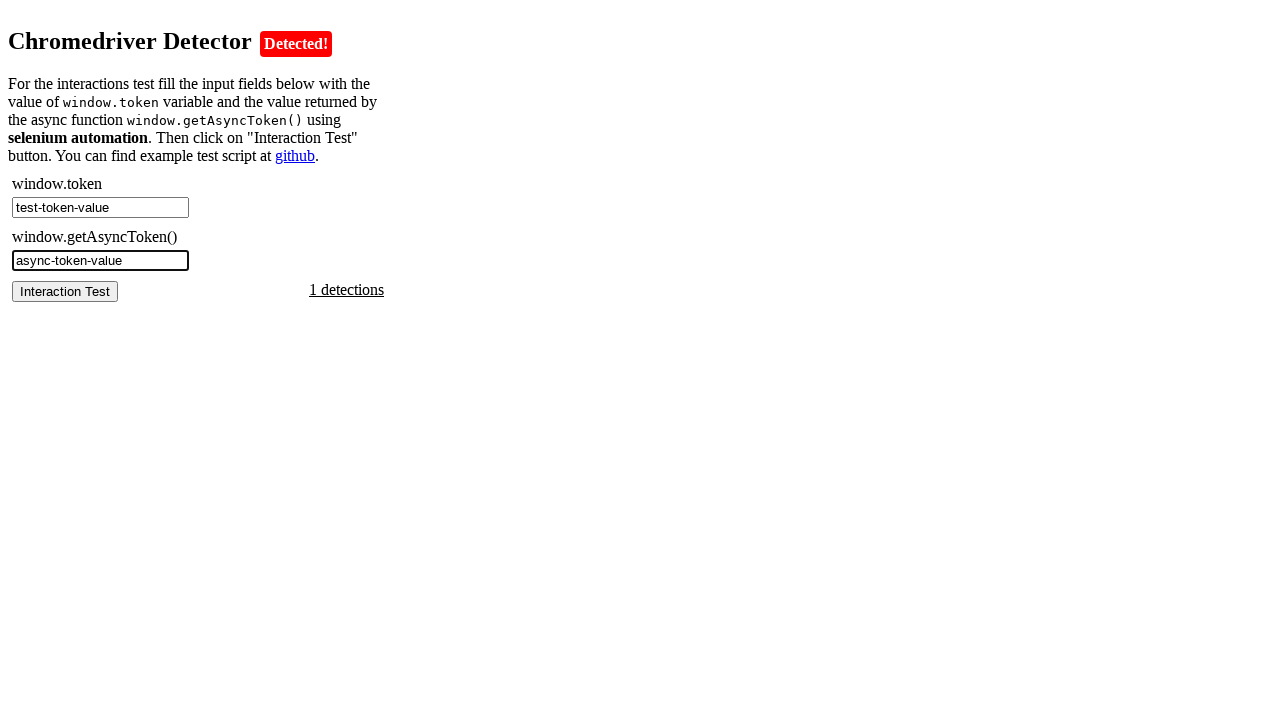

Clicked test button to verify automation detection at (65, 291) on #chromedriver-test
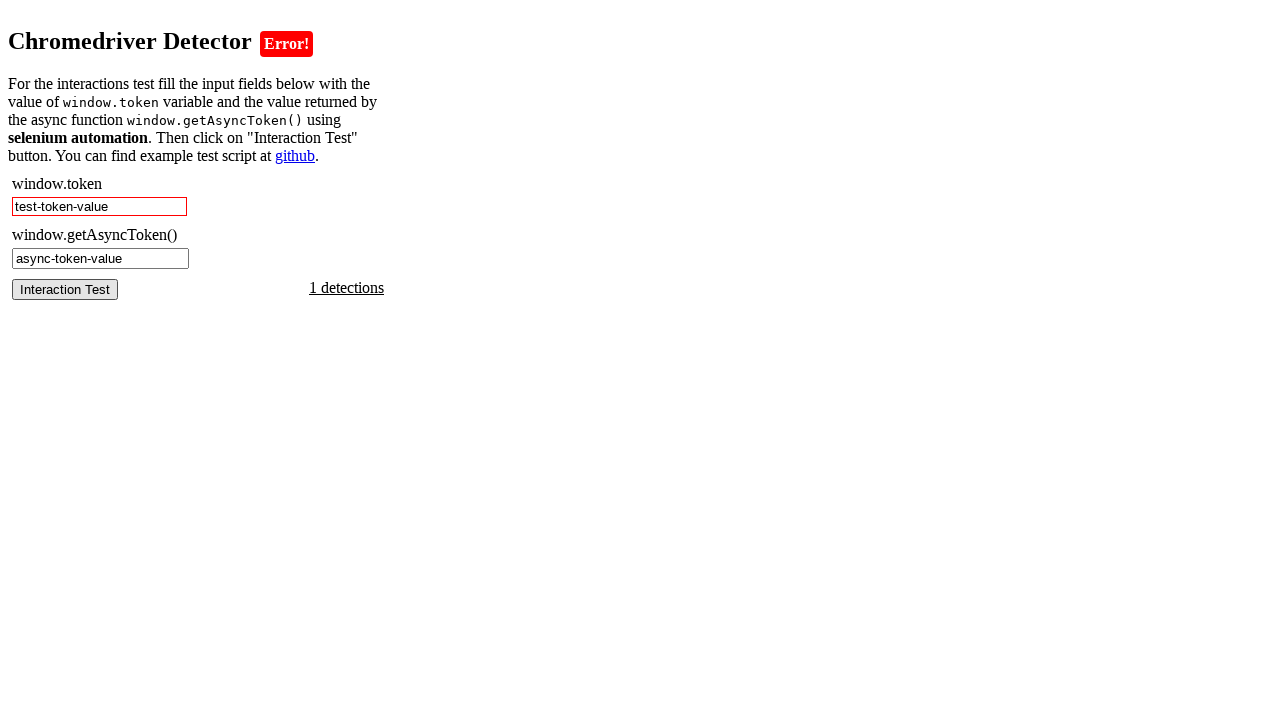

Test result displayed in chromedriver test container
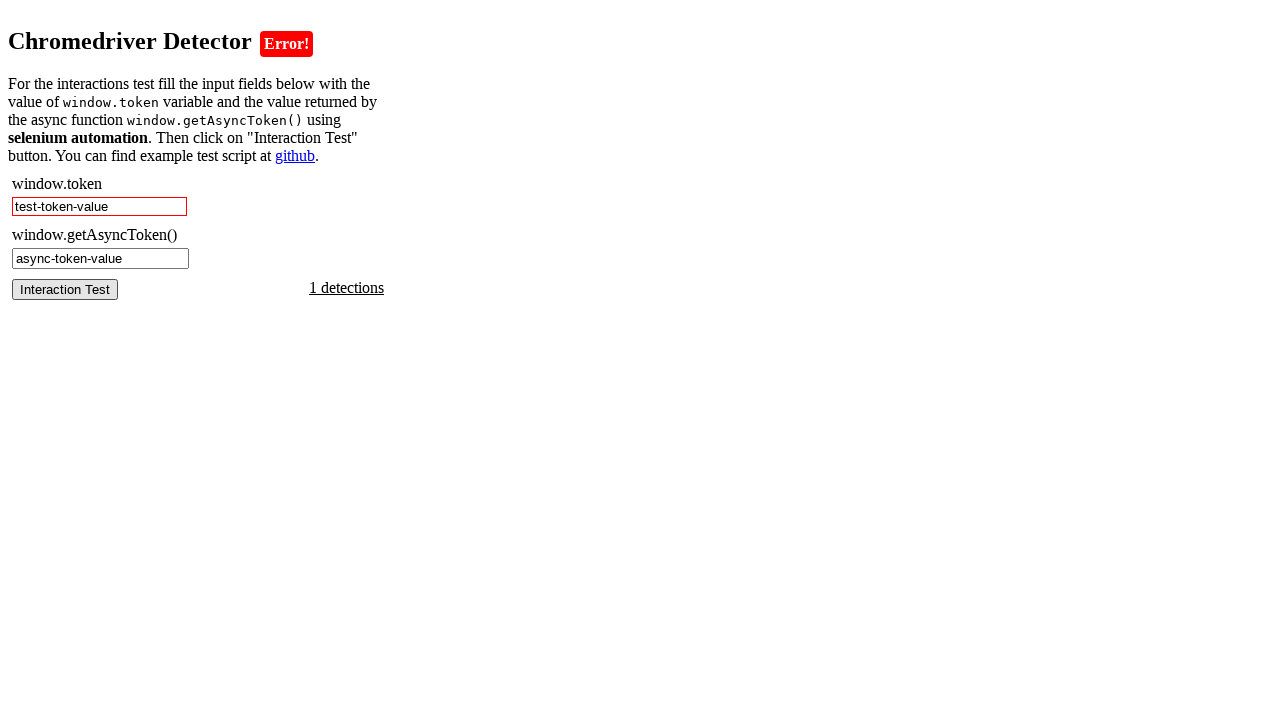

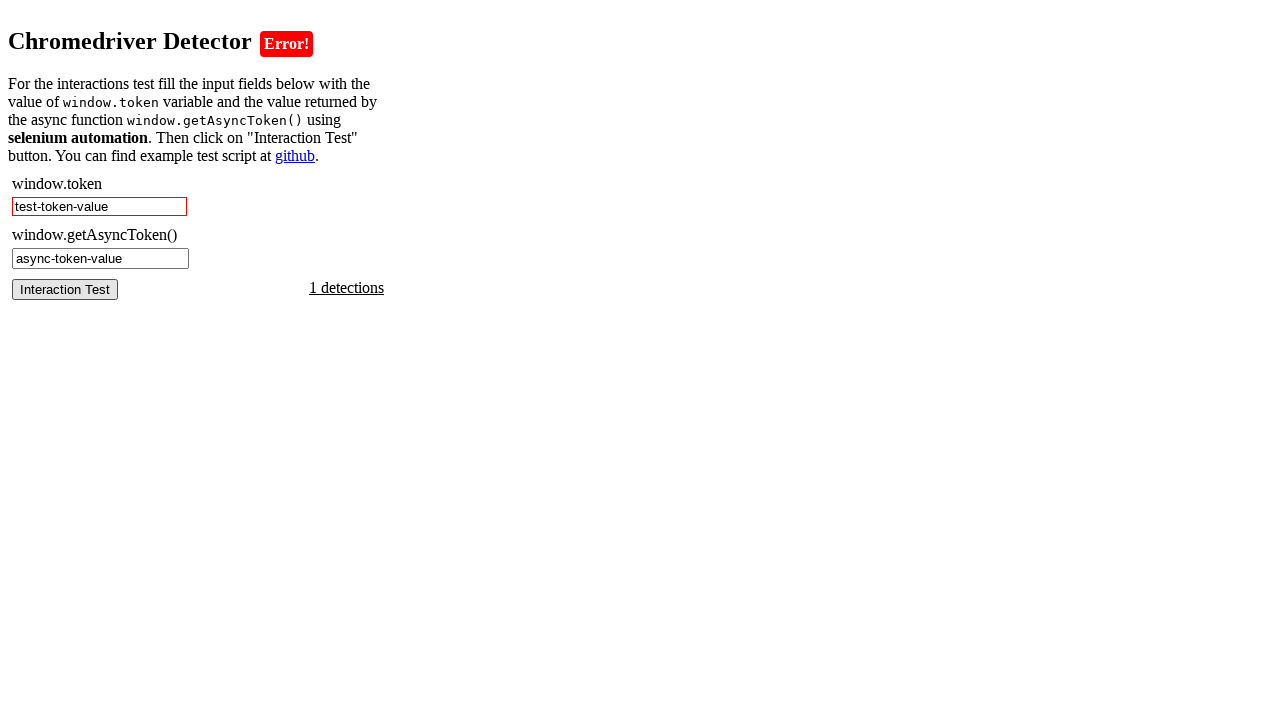